Tests file upload functionality by uploading a text file and verifying the uploaded filename is displayed correctly on the confirmation page.

Starting URL: http://the-internet.herokuapp.com/upload

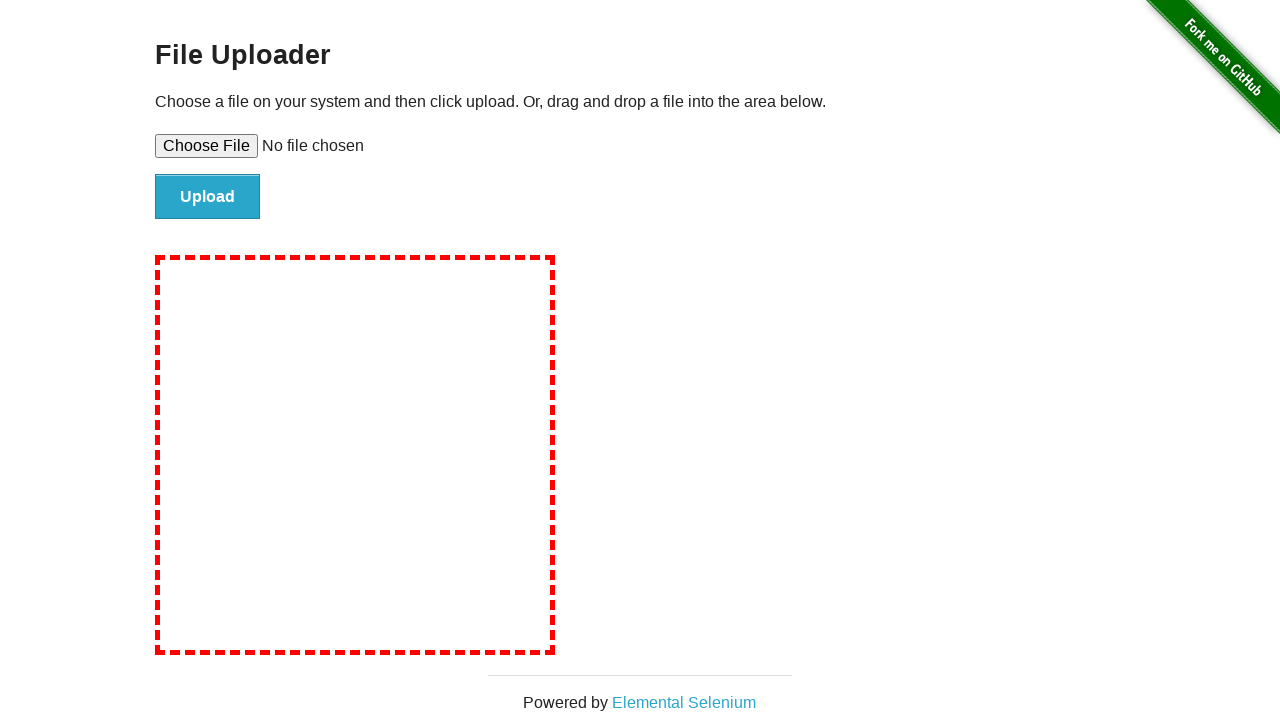

Created temporary test file 'test-upload-file.txt' with test content
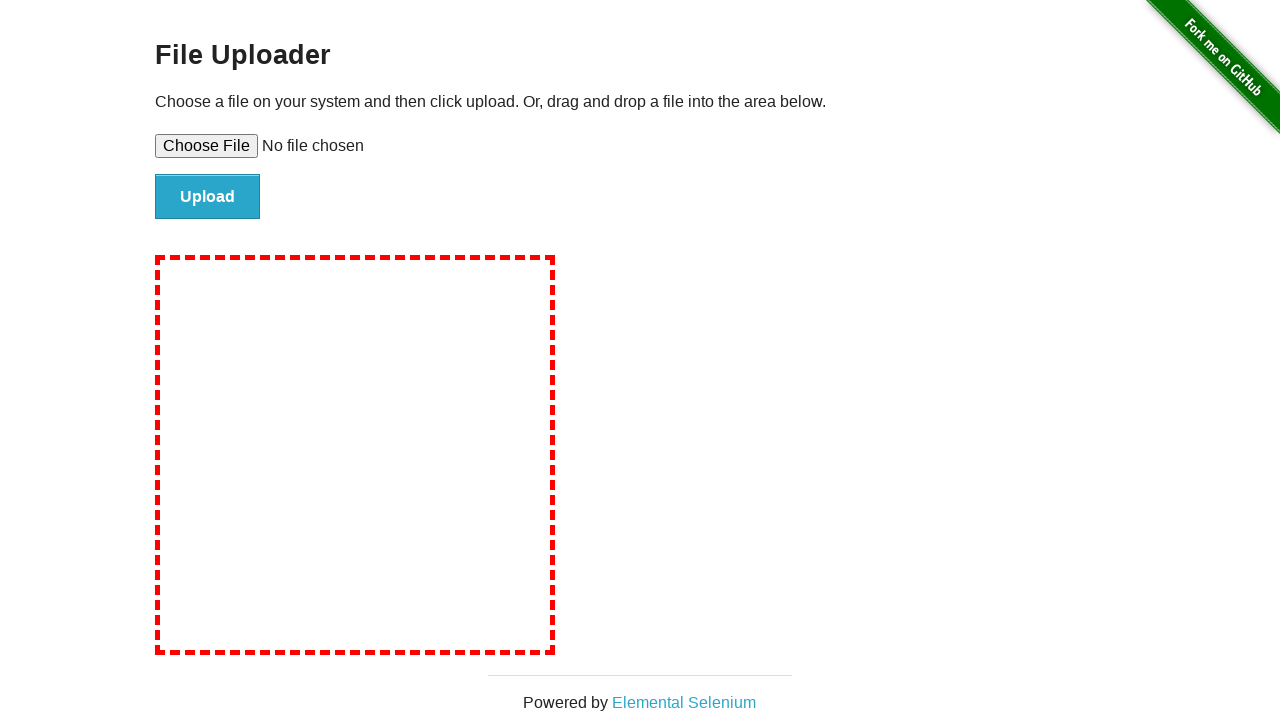

Set file input with test file path
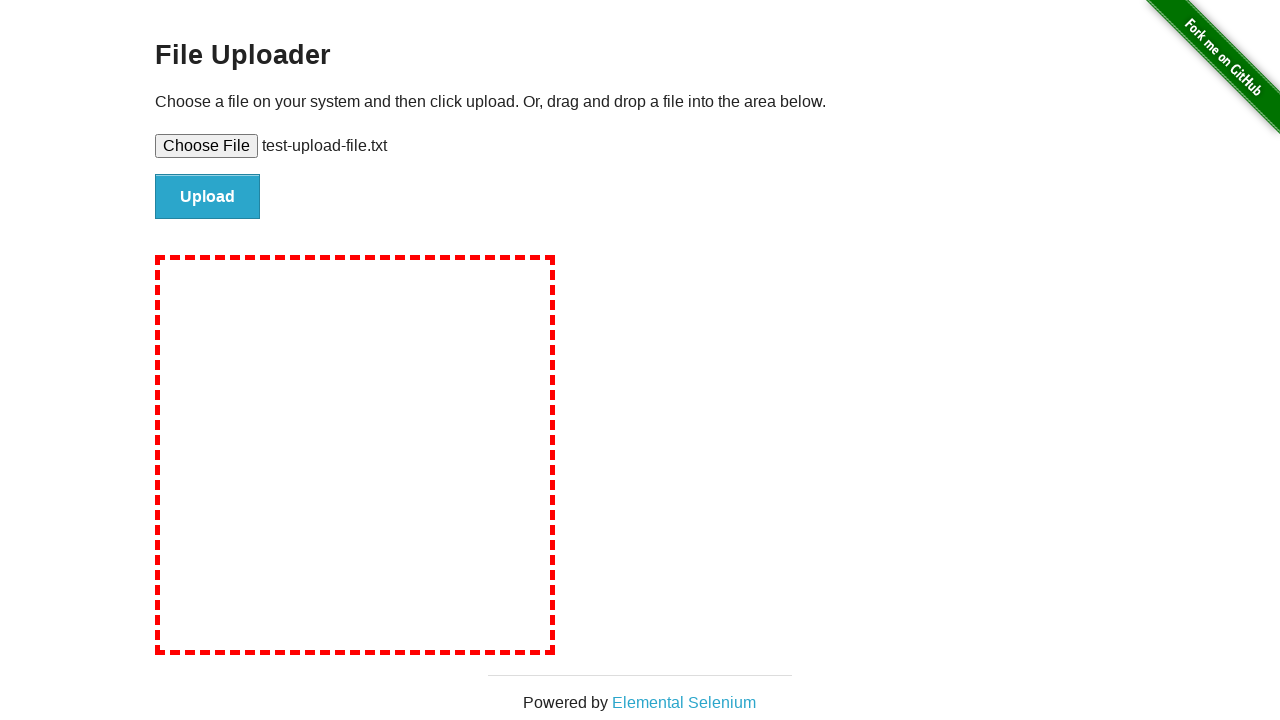

Clicked file submit button to upload file at (208, 197) on #file-submit
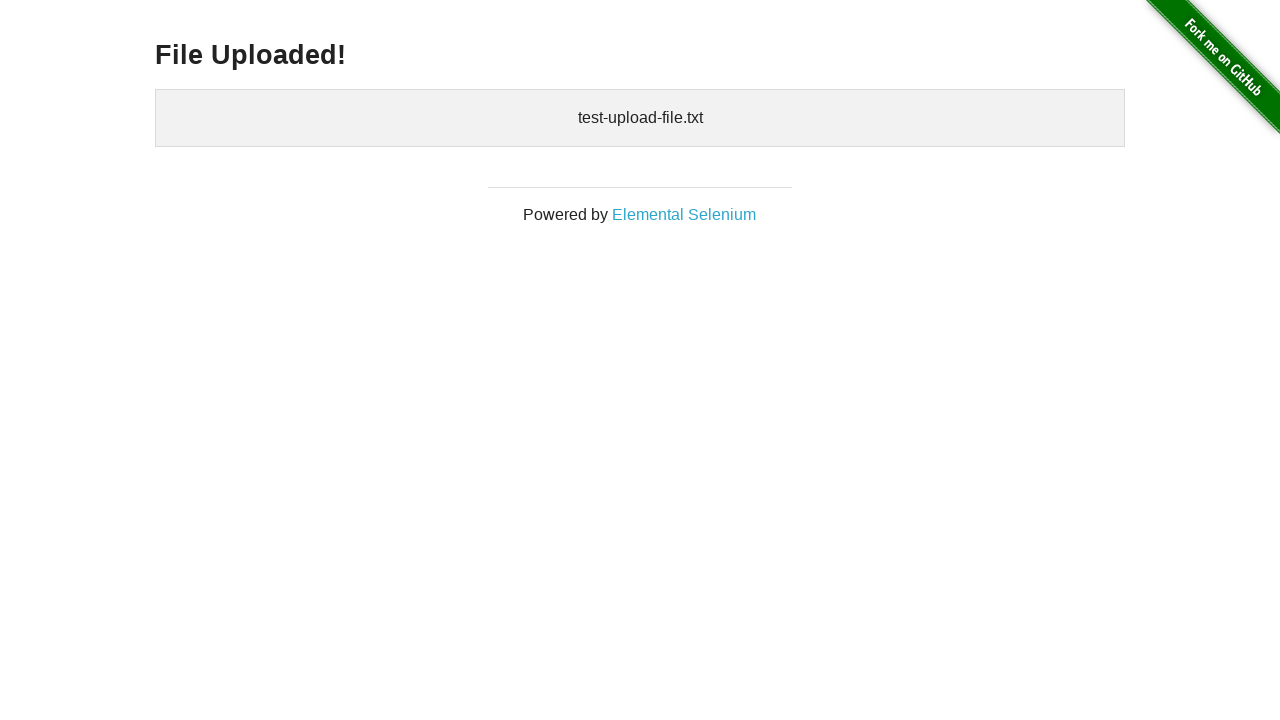

Waited for uploaded files confirmation section to appear
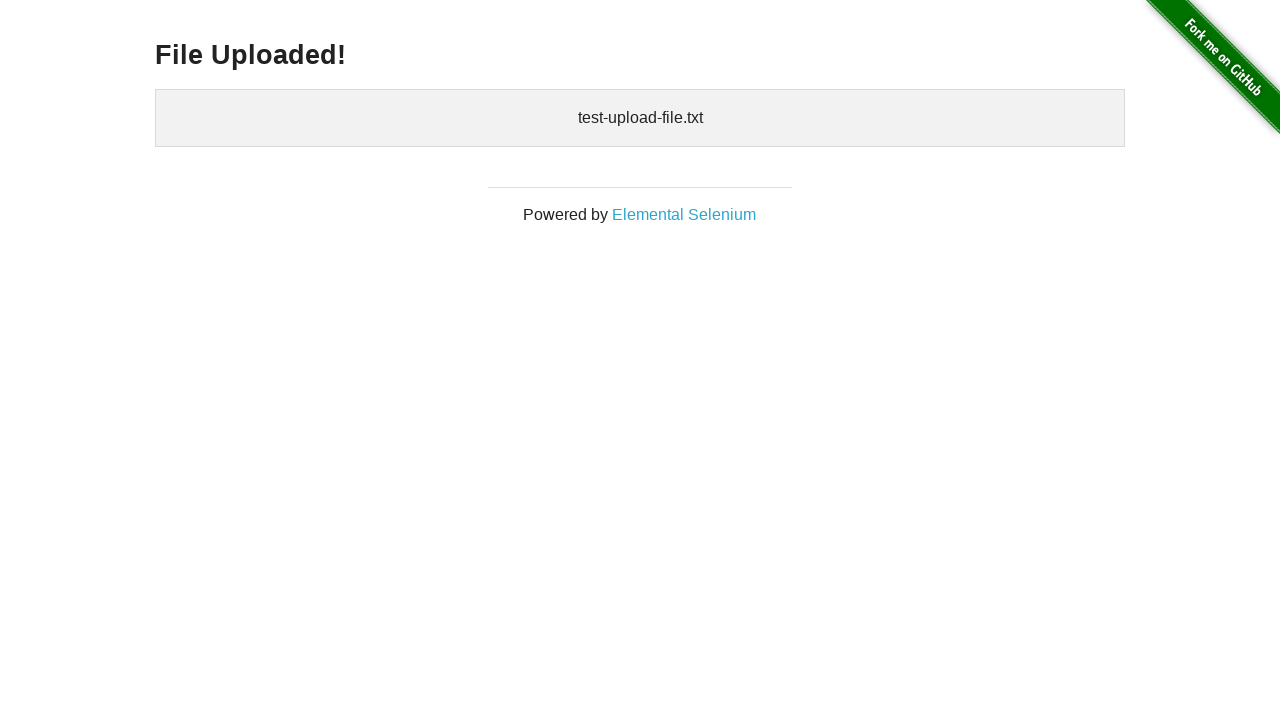

Retrieved uploaded files text content
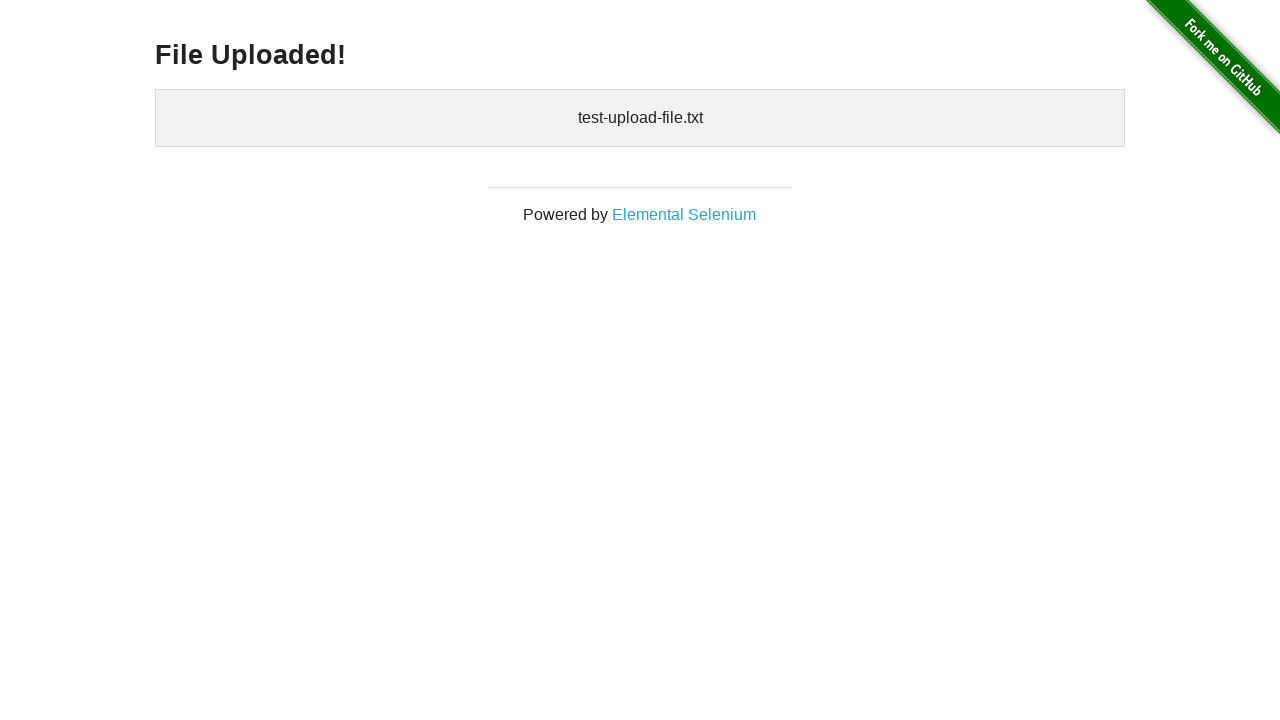

Verified that uploaded filename 'test-upload-file.txt' appears in confirmation page
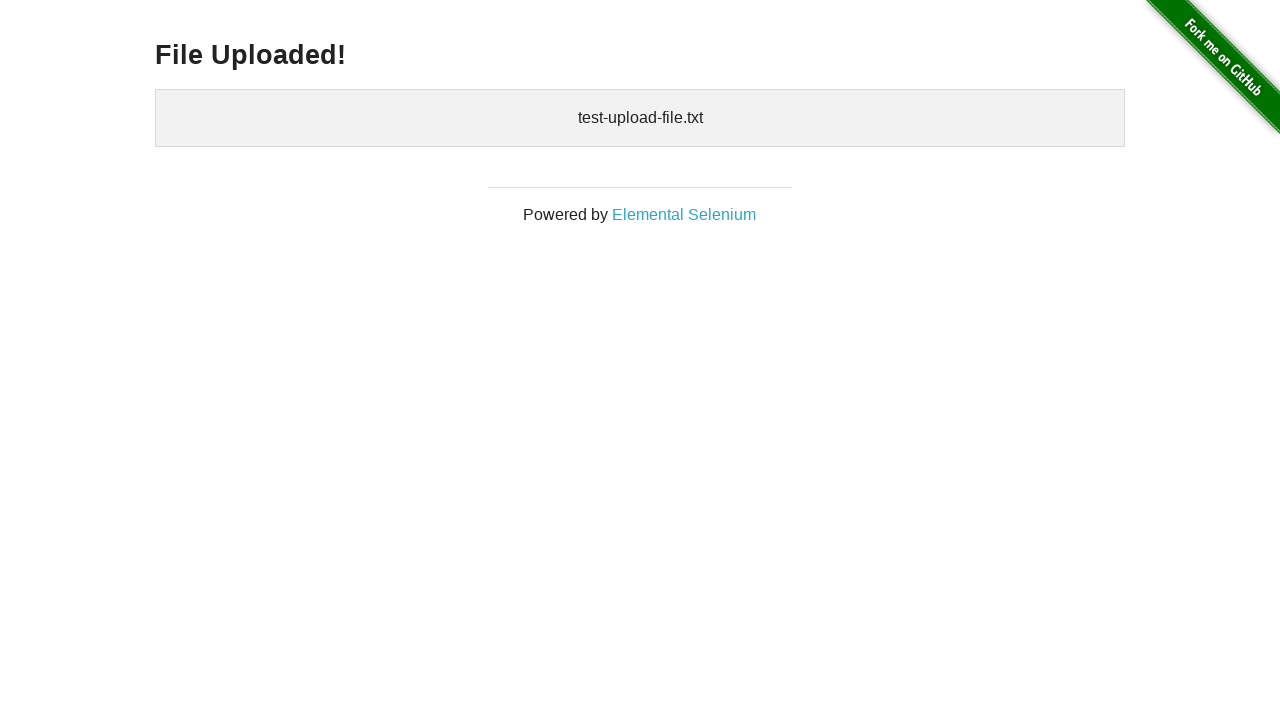

Deleted temporary test file
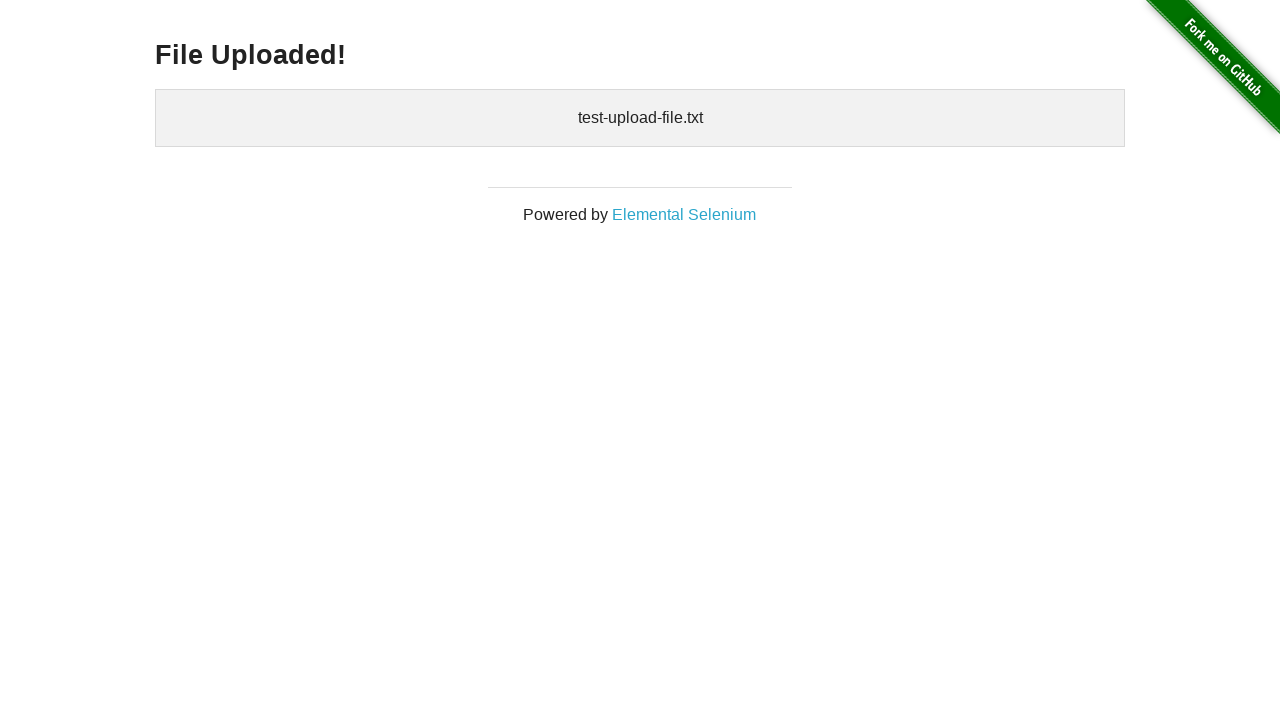

Removed temporary directory
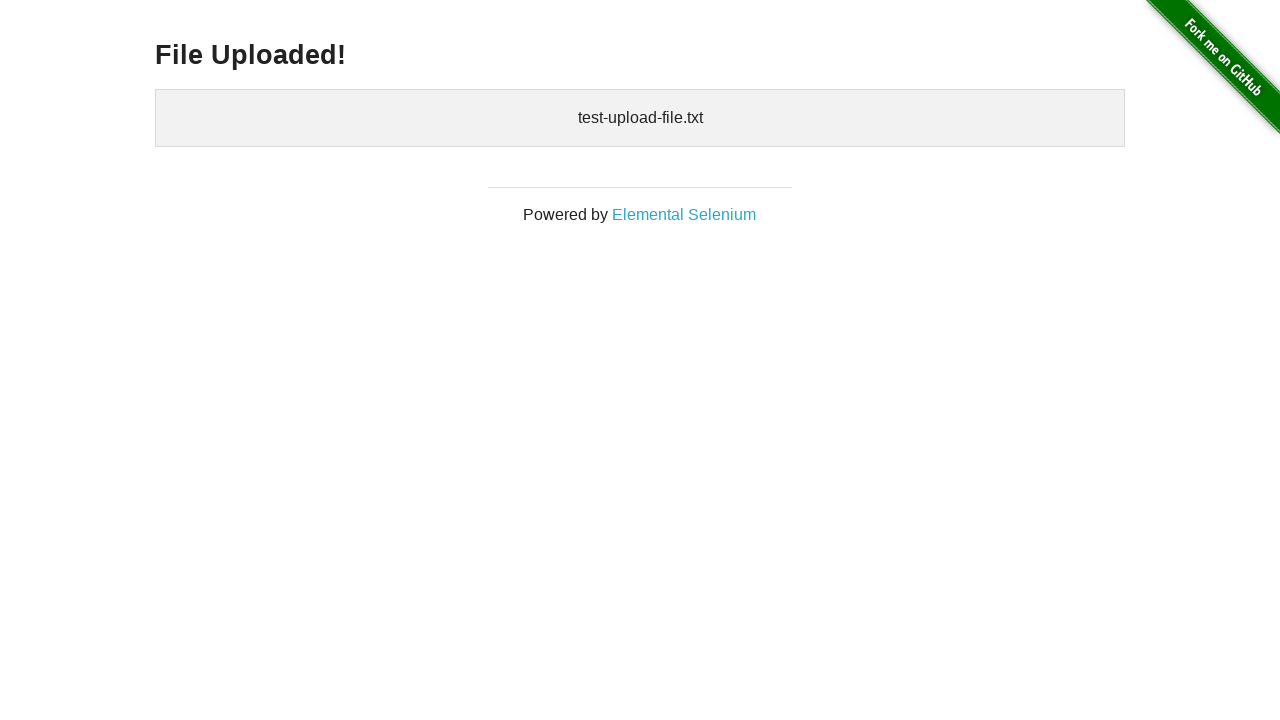

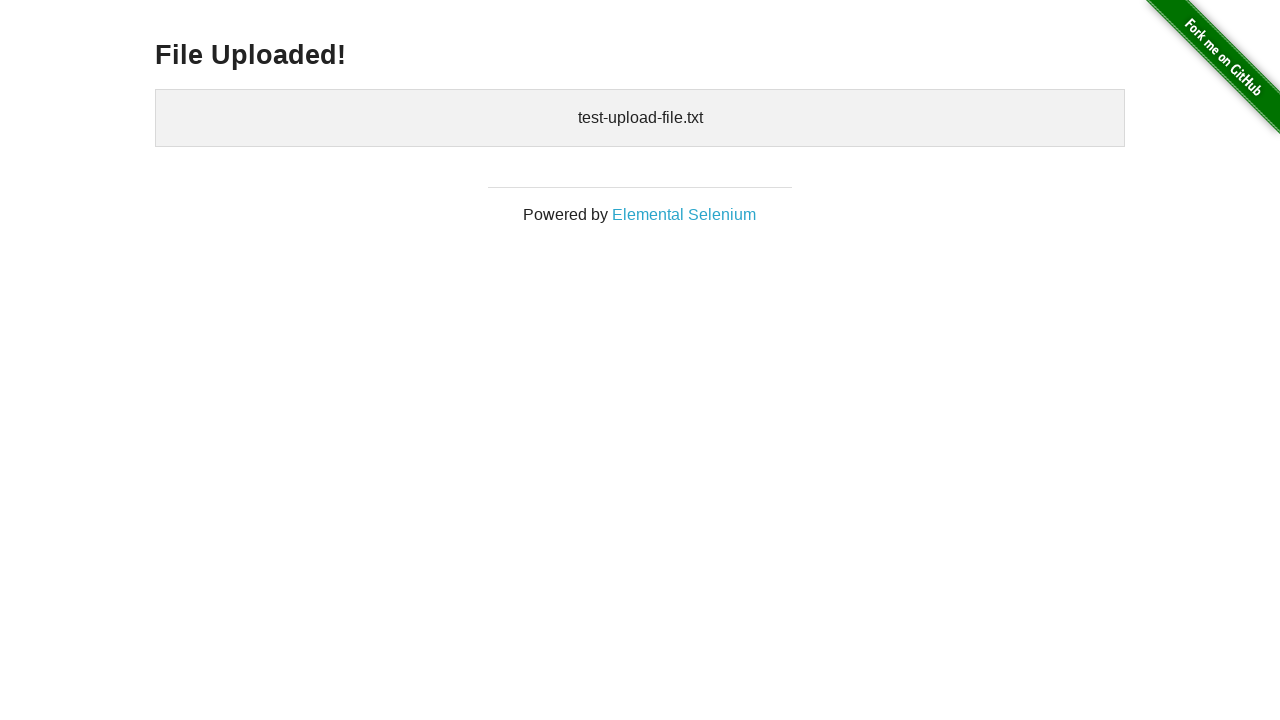